Tests dynamic loading where element is rendered after the fact by clicking Start and waiting for Hello World message.

Starting URL: http://the-internet.herokuapp.com/dynamic_loading/2

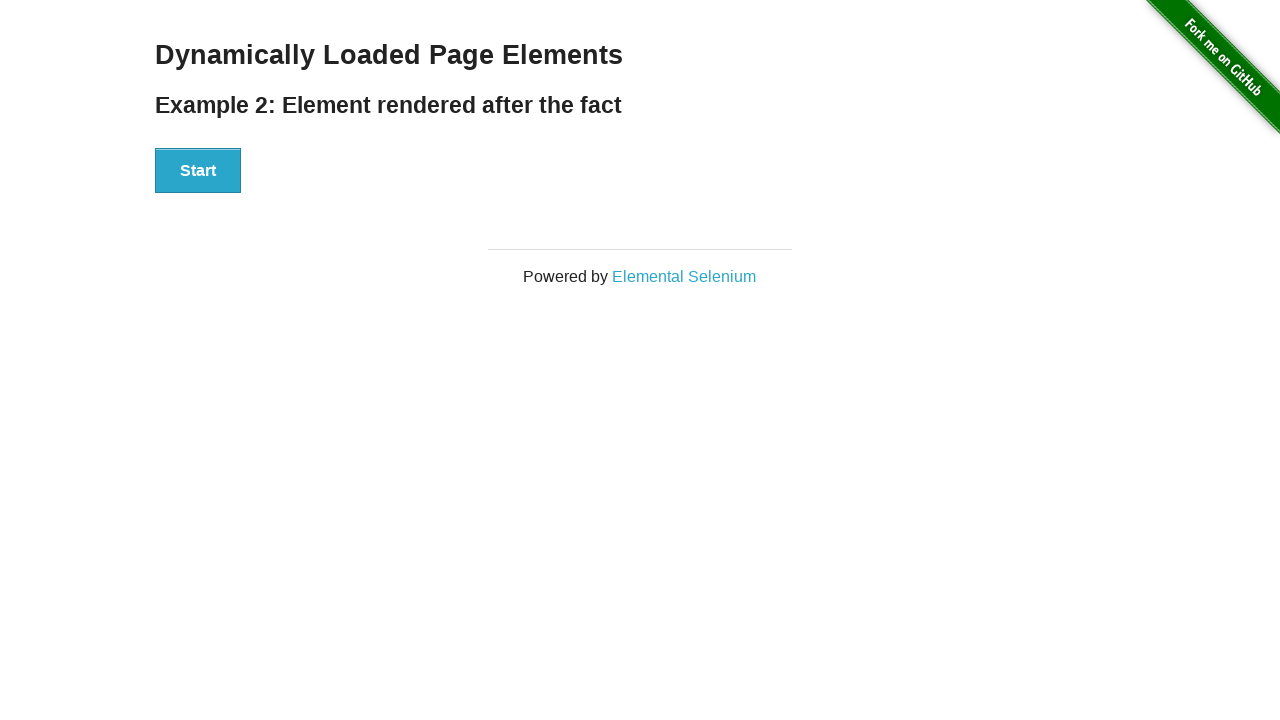

Clicked Start button to initiate dynamic loading at (198, 171) on button
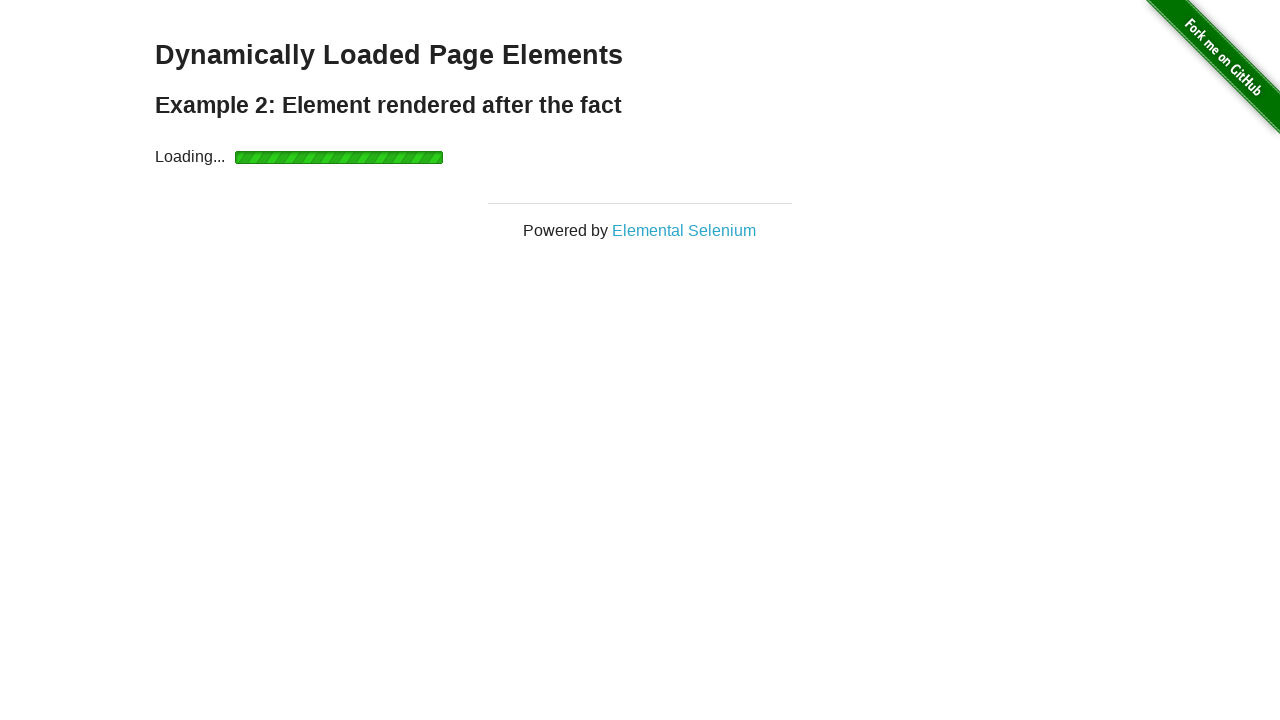

Hello World message appeared after dynamic loading completed
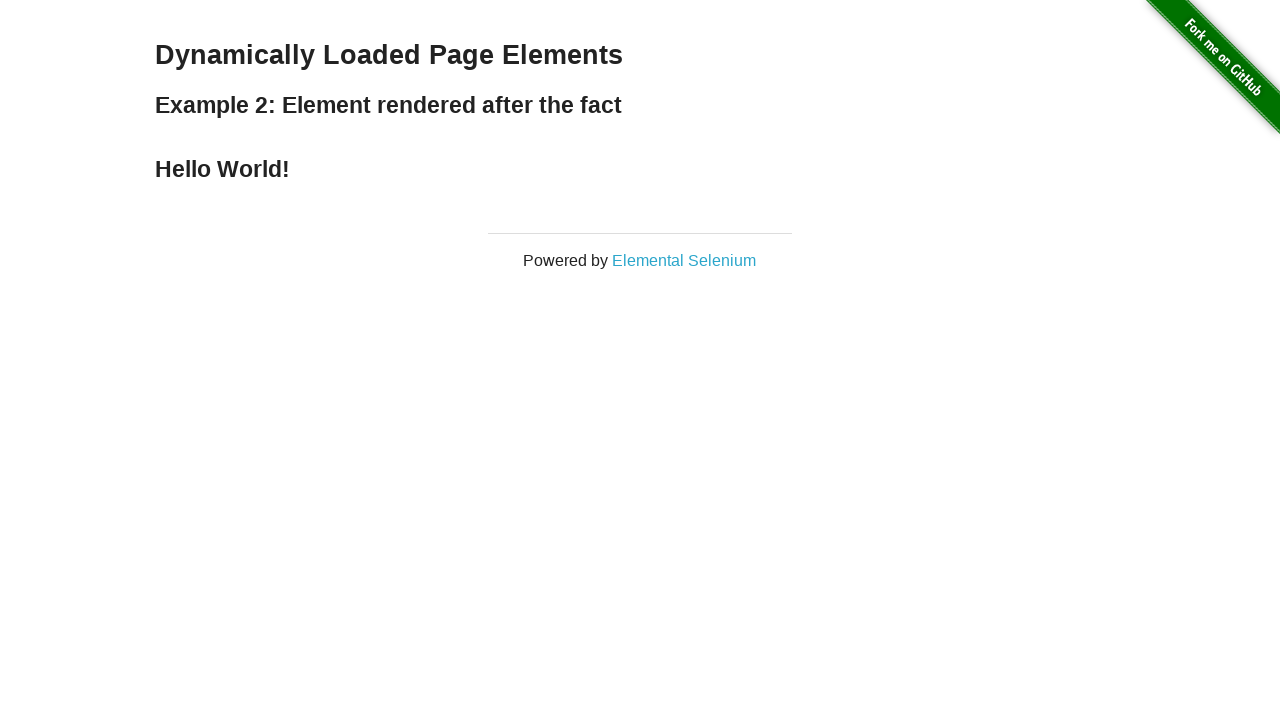

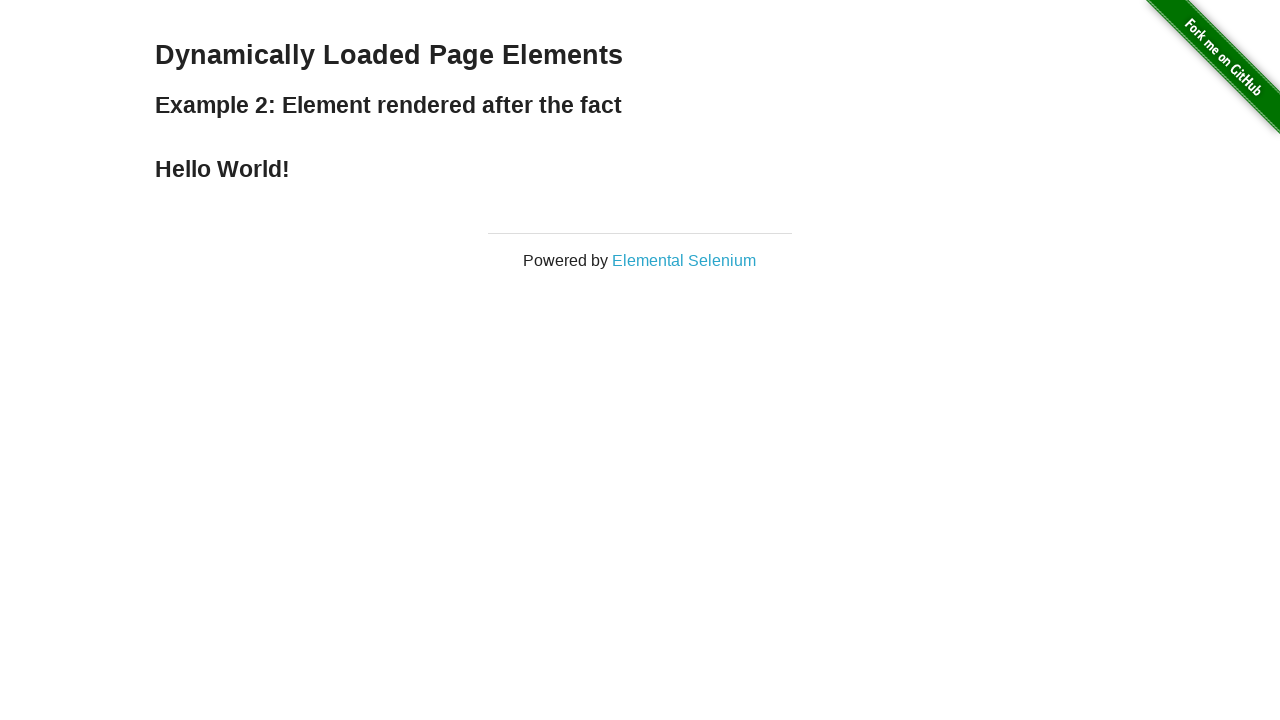